Tests filtering to display only active (incomplete) todo items.

Starting URL: https://demo.playwright.dev/todomvc

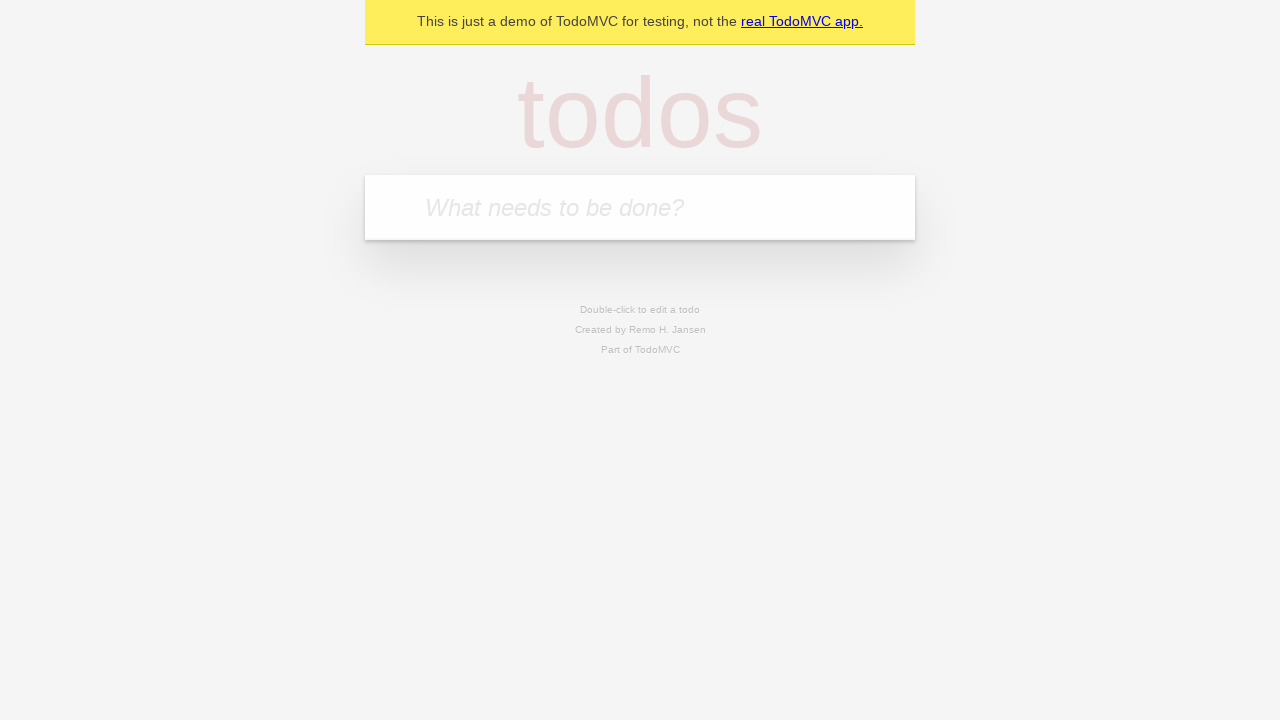

Filled todo input with 'buy some cheese' on internal:attr=[placeholder="What needs to be done?"i]
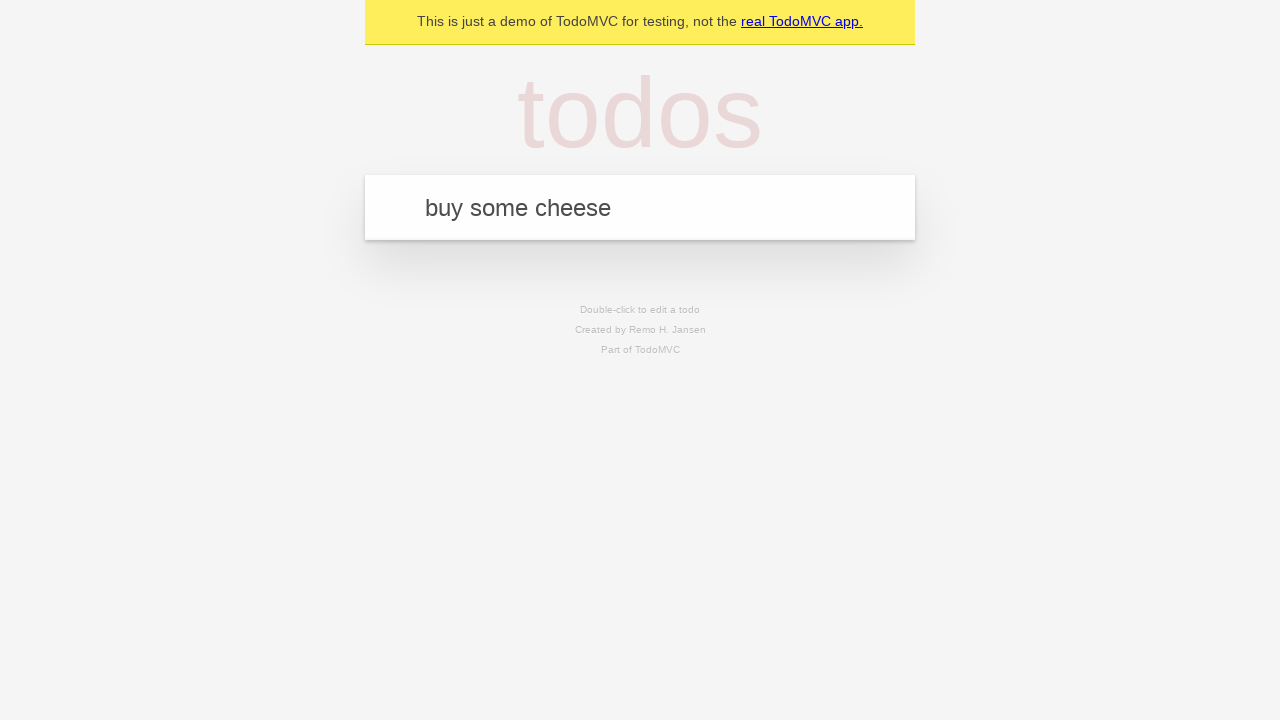

Pressed Enter to create first todo on internal:attr=[placeholder="What needs to be done?"i]
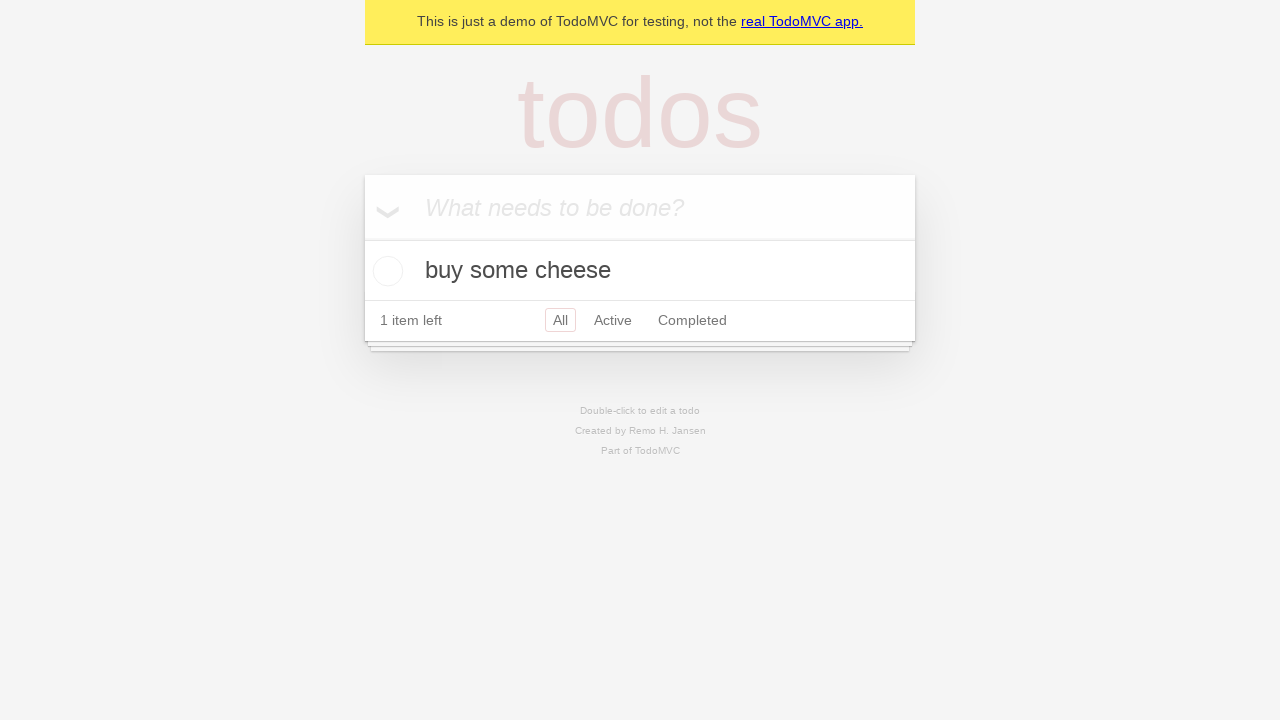

Filled todo input with 'feed the cat' on internal:attr=[placeholder="What needs to be done?"i]
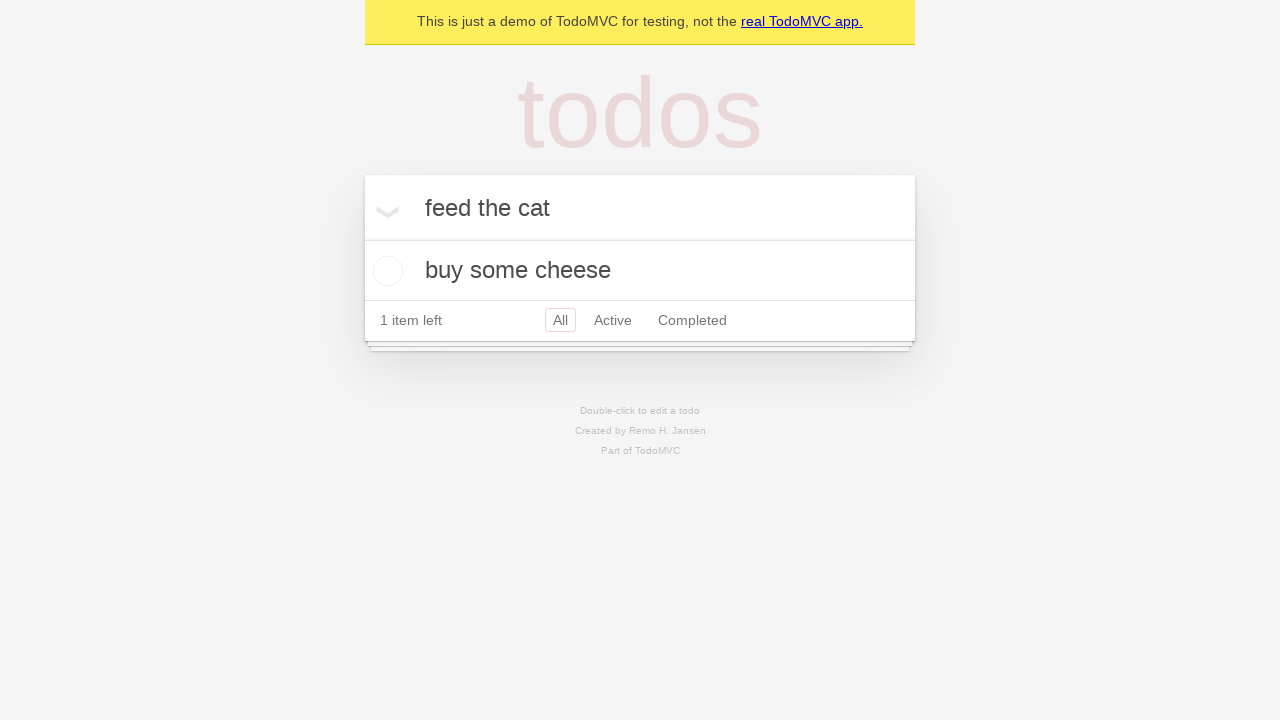

Pressed Enter to create second todo on internal:attr=[placeholder="What needs to be done?"i]
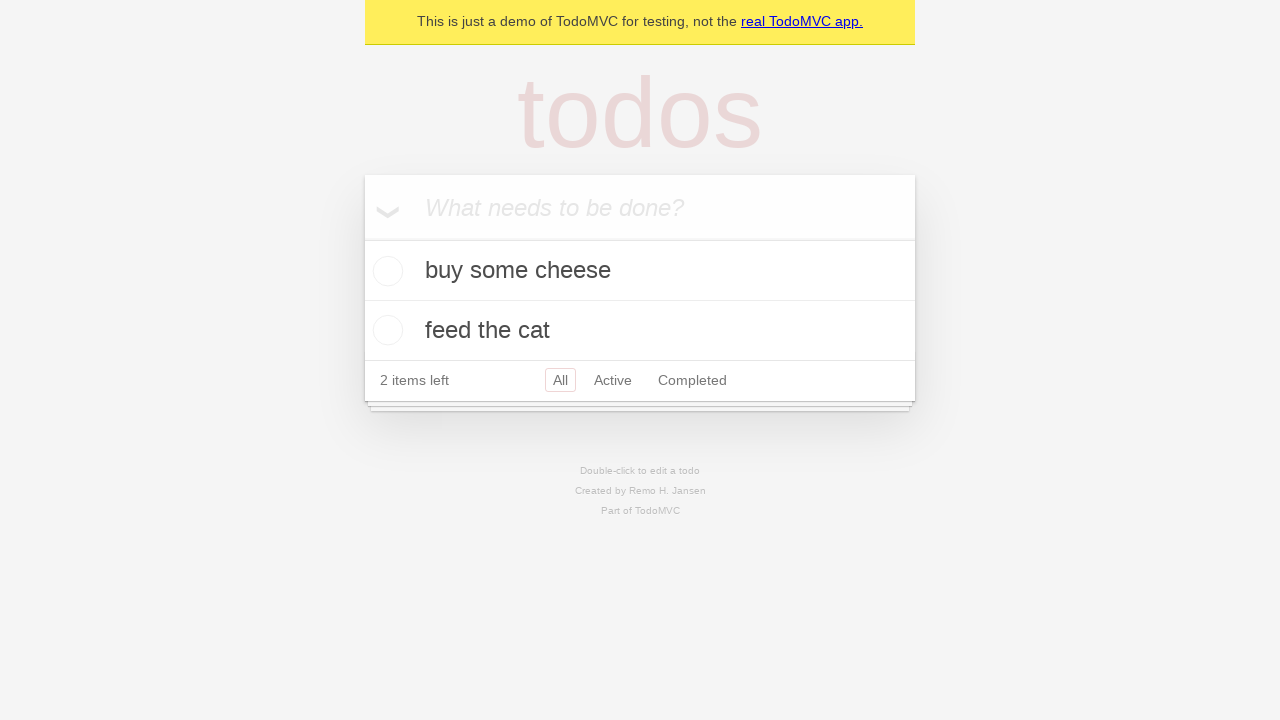

Filled todo input with 'book a doctors appointment' on internal:attr=[placeholder="What needs to be done?"i]
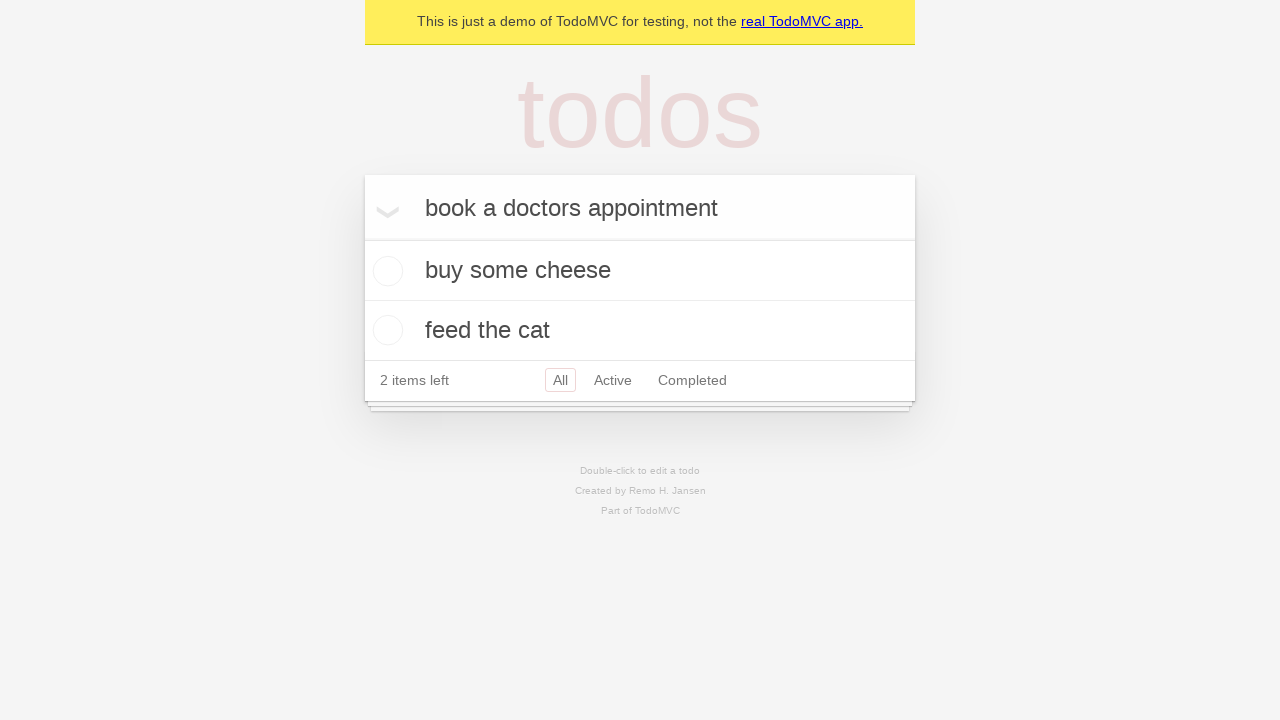

Pressed Enter to create third todo on internal:attr=[placeholder="What needs to be done?"i]
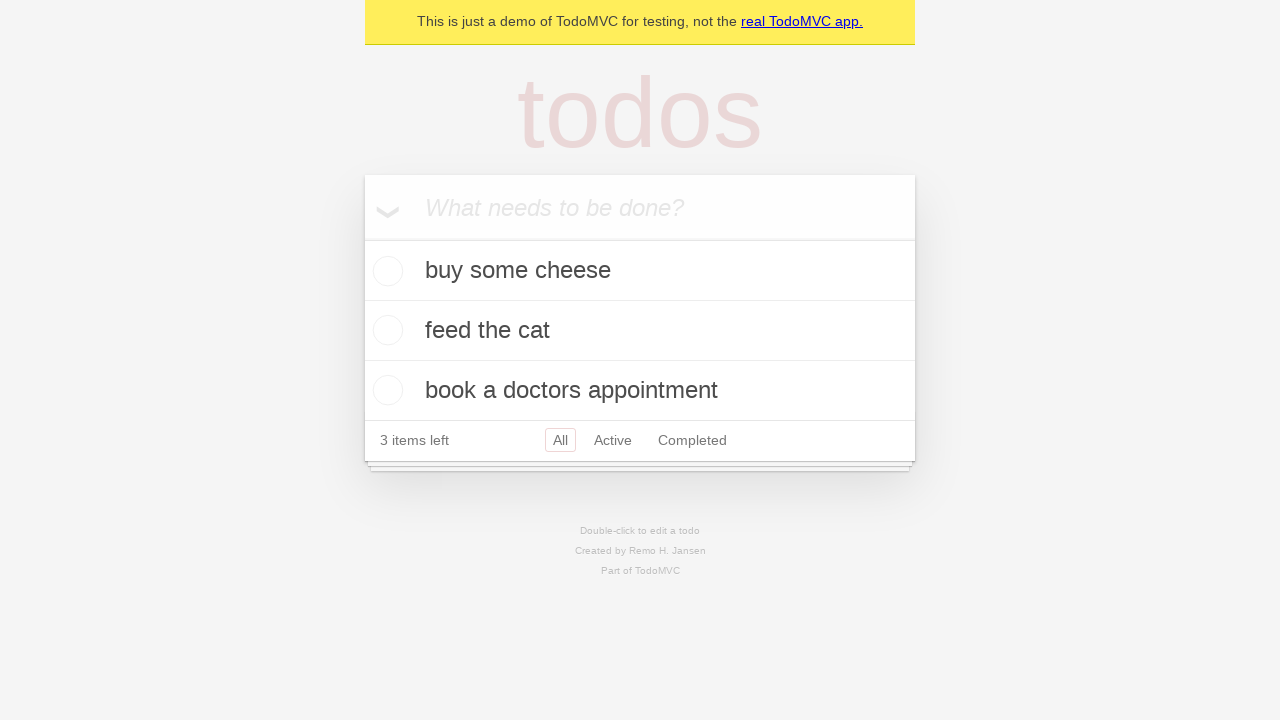

Checked the second todo item to mark it as completed at (385, 330) on [data-testid='todo-item'] >> nth=1 >> internal:role=checkbox
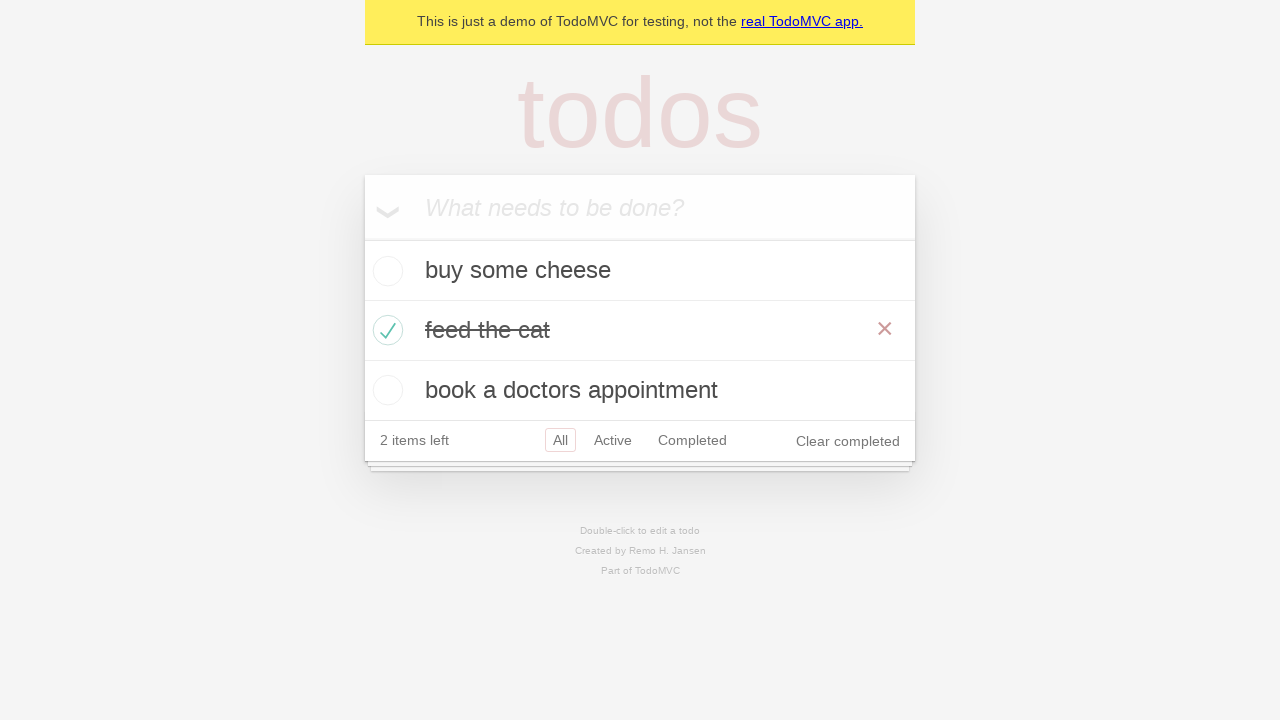

Clicked Active filter link to display only incomplete todos at (613, 440) on internal:role=link[name="Active"i]
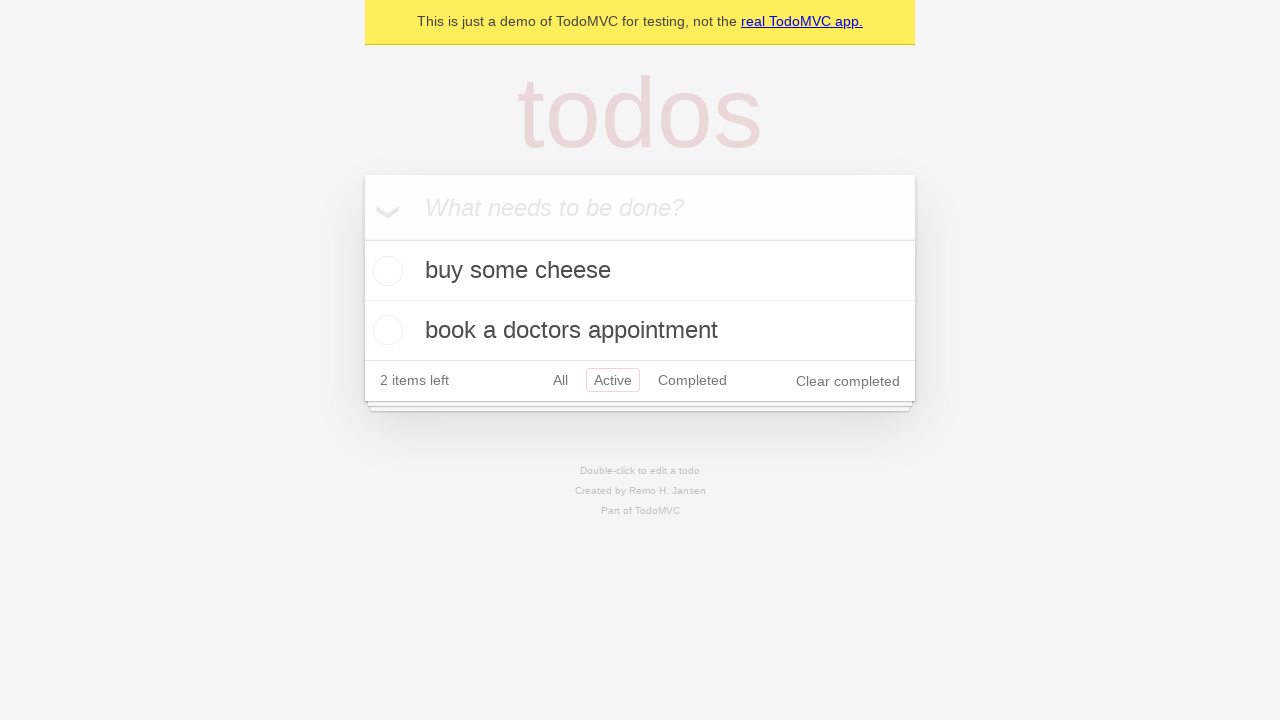

Verified that Active filter is applied and showing only 2 incomplete todos
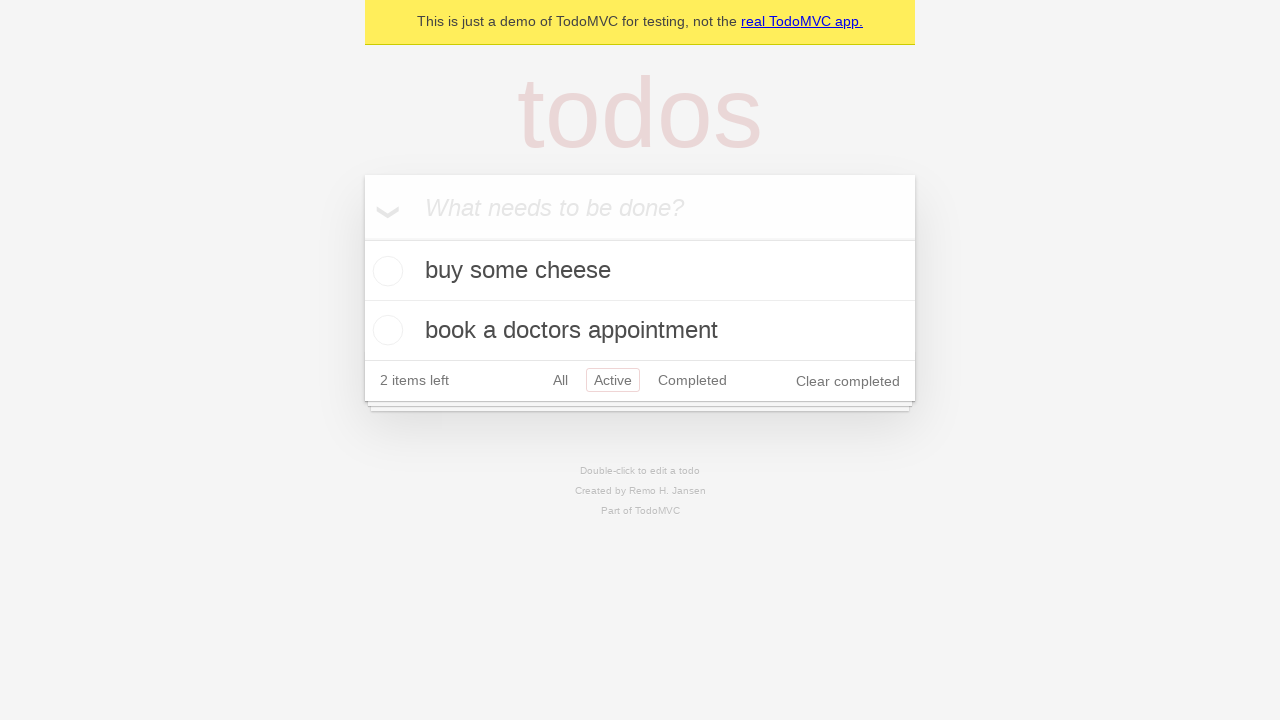

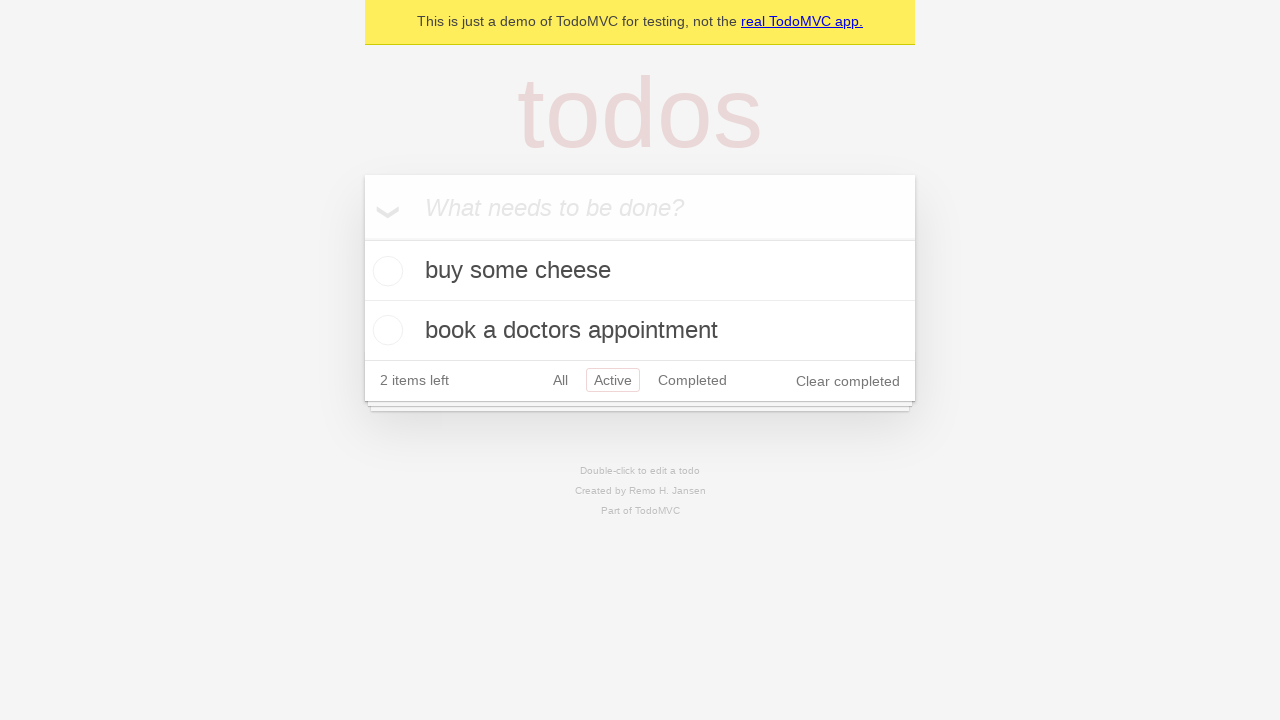